Automatically fills out a survey form by randomly selecting radio button options and multiple checkboxes for each question, then submits the form

Starting URL: https://www.wjx.cn/vm/YjAaZuV.aspx

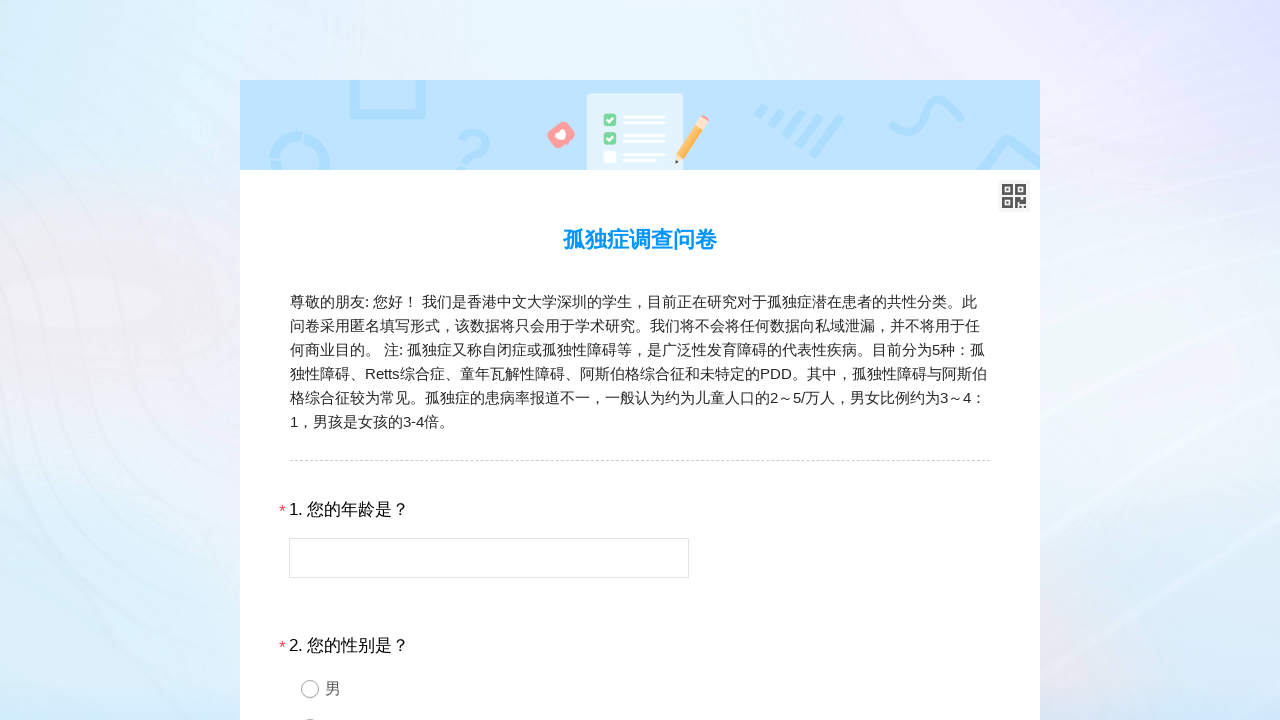

Survey form loaded and next button is visible
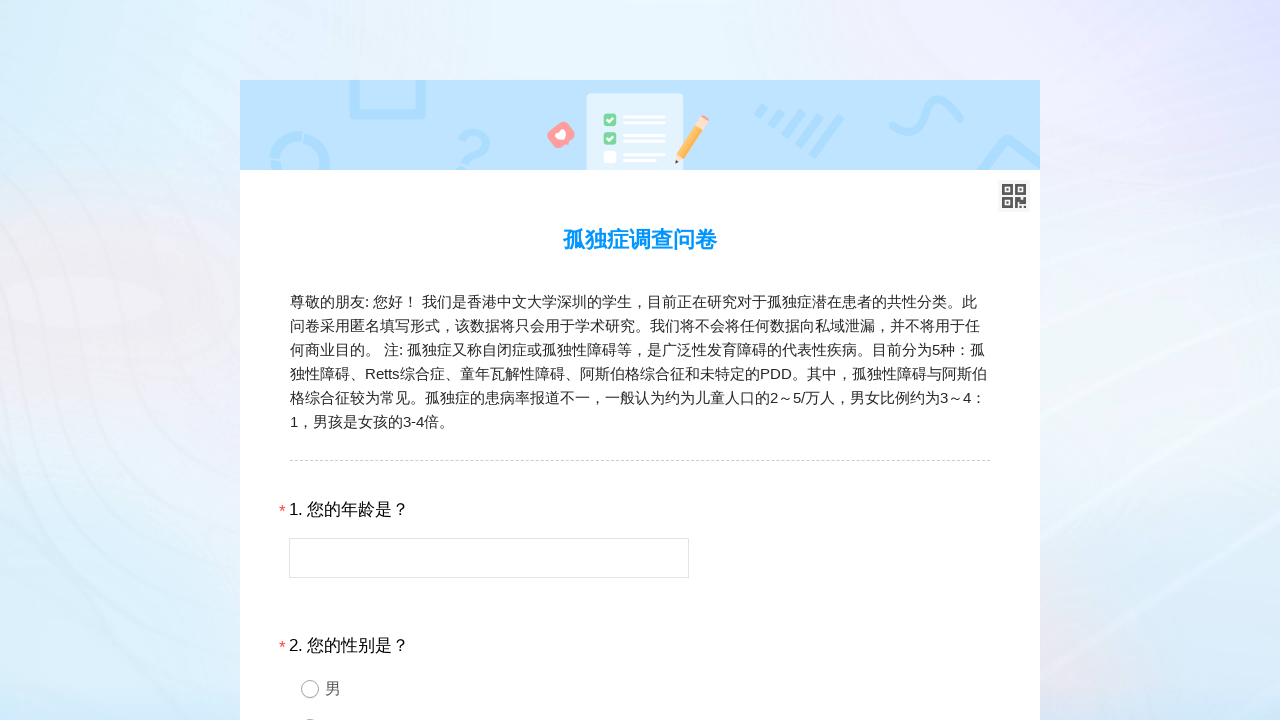

Found 16 questions on the survey form
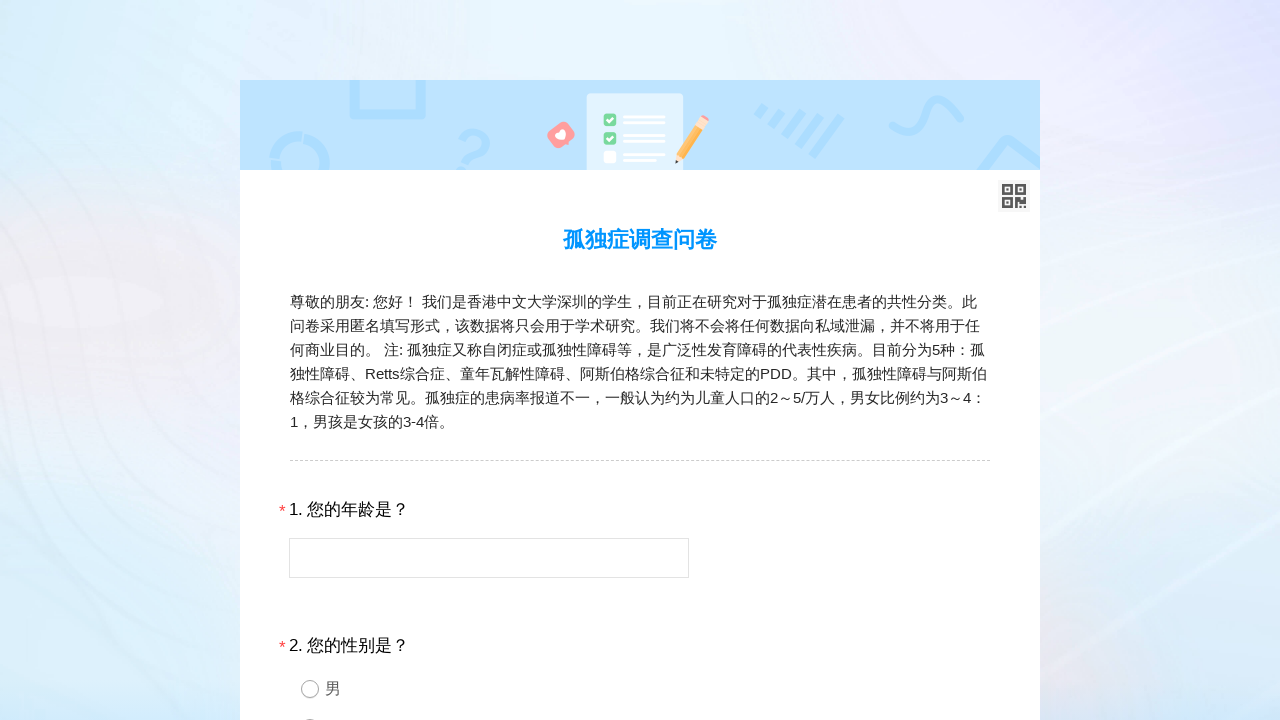

Selected radio button option 2 for question 2 at (658, 700) on //div[@id="div2"]//div[@class="ui-radio"]/div[@class="label"] >> nth=1
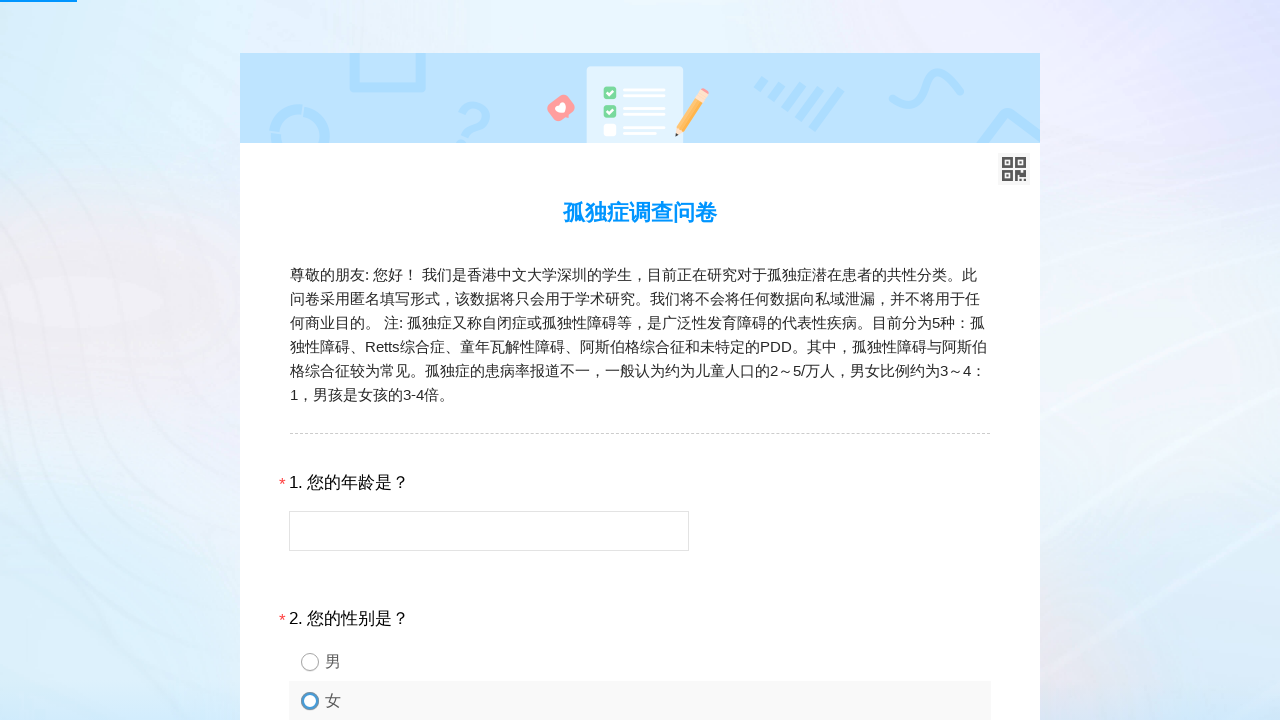

Waited for UI update after radio button selection
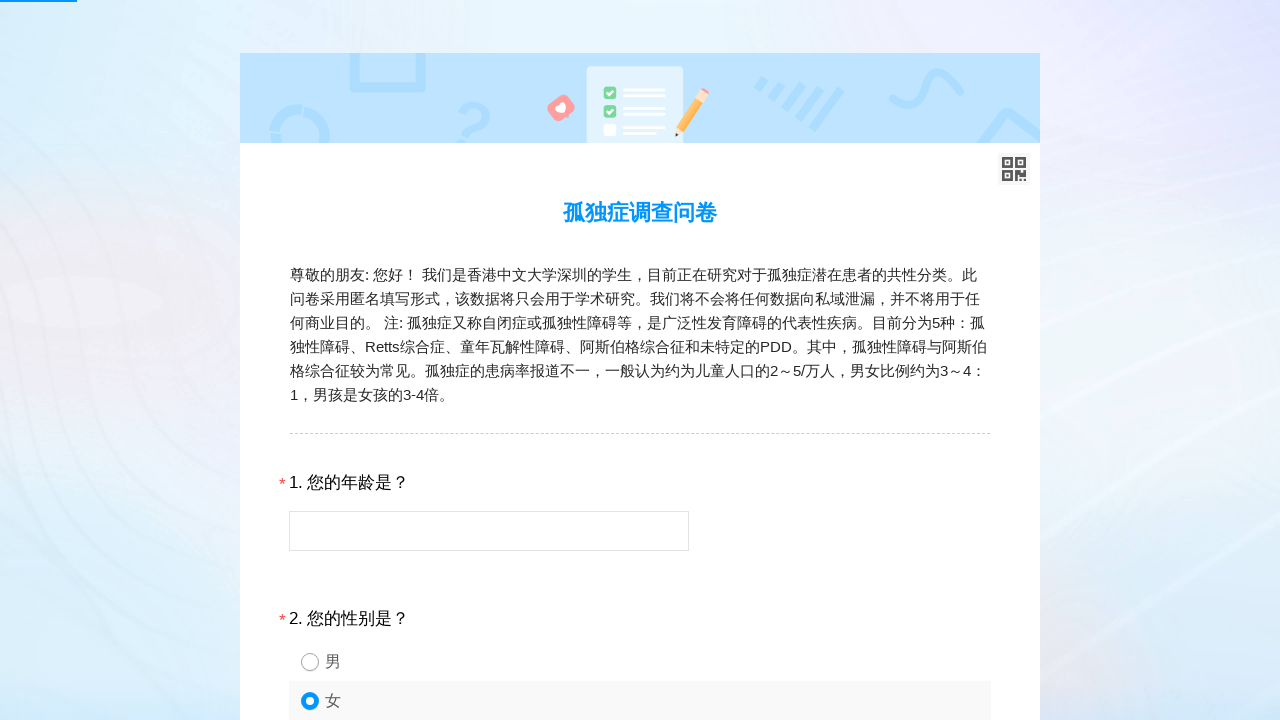

Selected radio button option 2 for question 3 at (658, 360) on //div[@id="div3"]//div[@class="ui-radio"]/div[@class="label"] >> nth=1
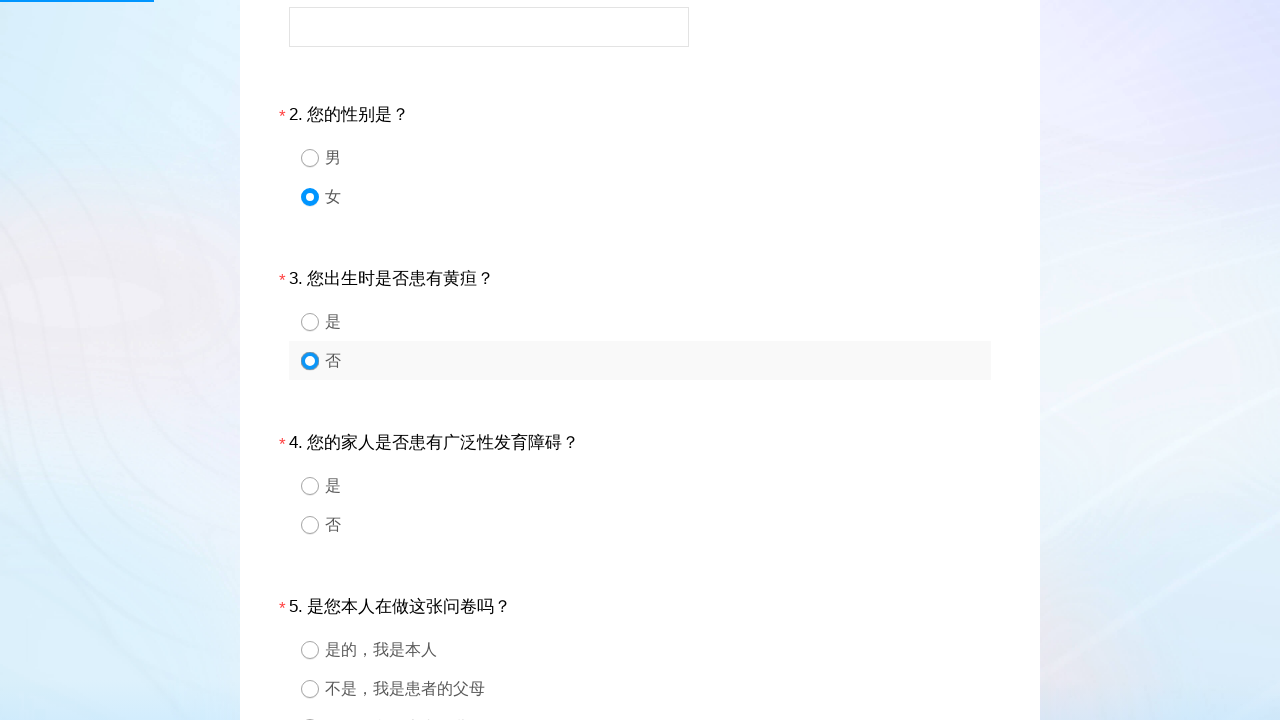

Waited for UI update after radio button selection
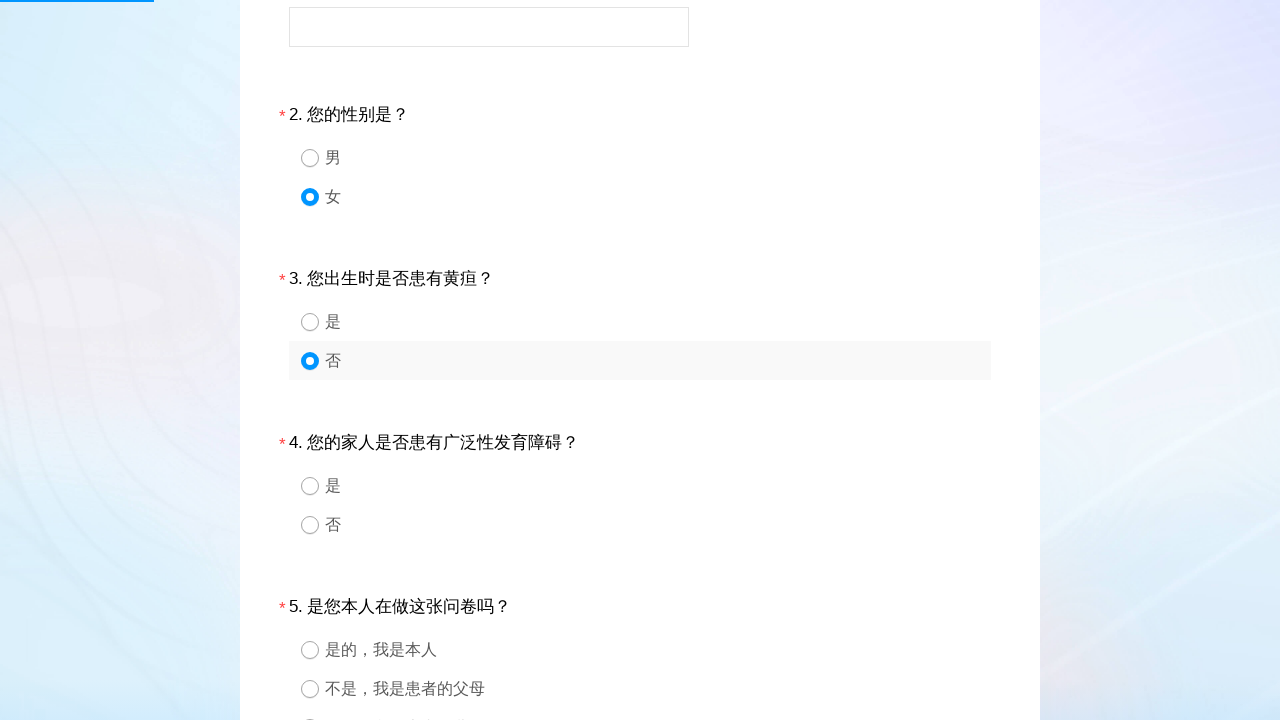

Selected radio button option 2 for question 4 at (658, 524) on //div[@id="div4"]//div[@class="ui-radio"]/div[@class="label"] >> nth=1
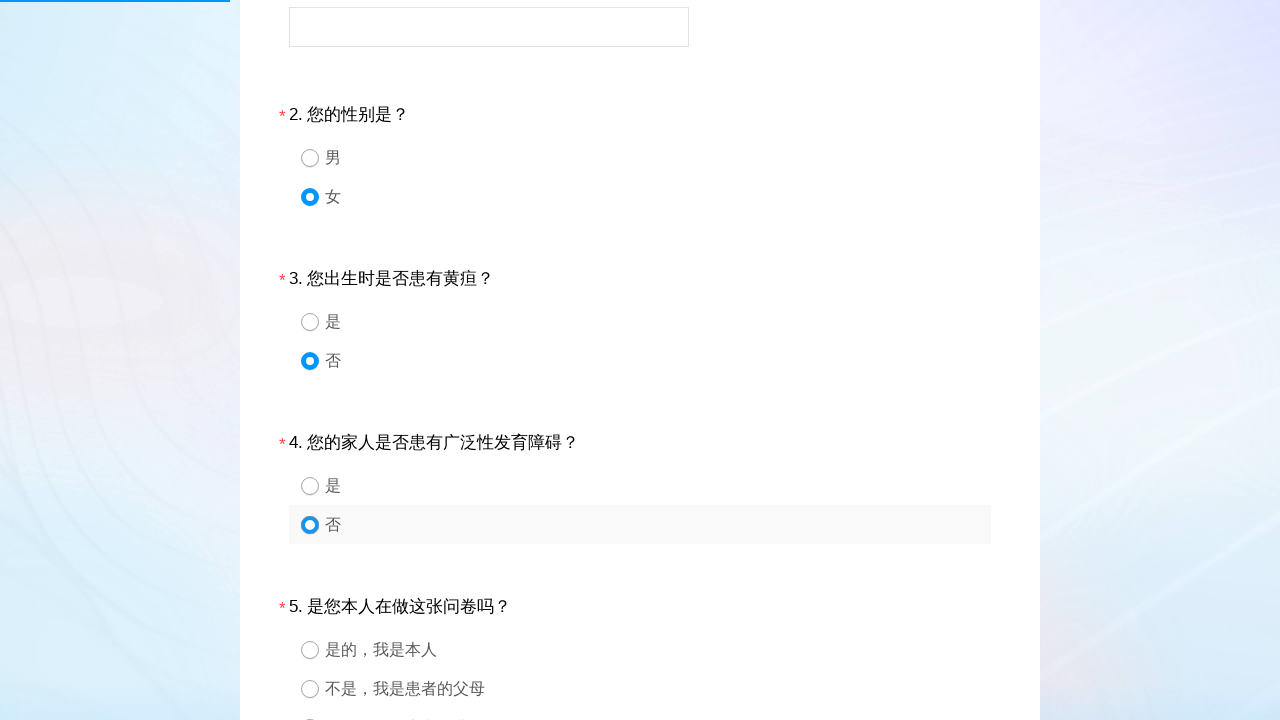

Waited for UI update after radio button selection
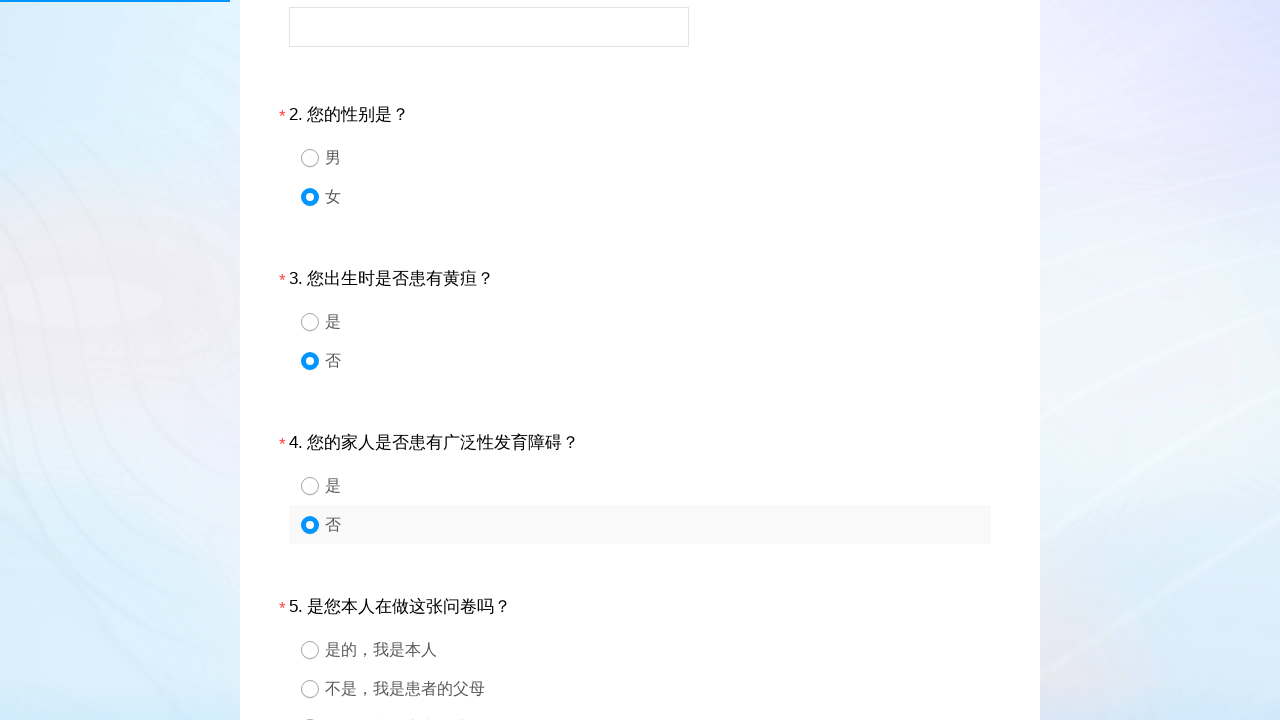

Selected radio button option 3 for question 5 at (658, 700) on //div[@id="div5"]//div[@class="ui-radio"]/div[@class="label"] >> nth=2
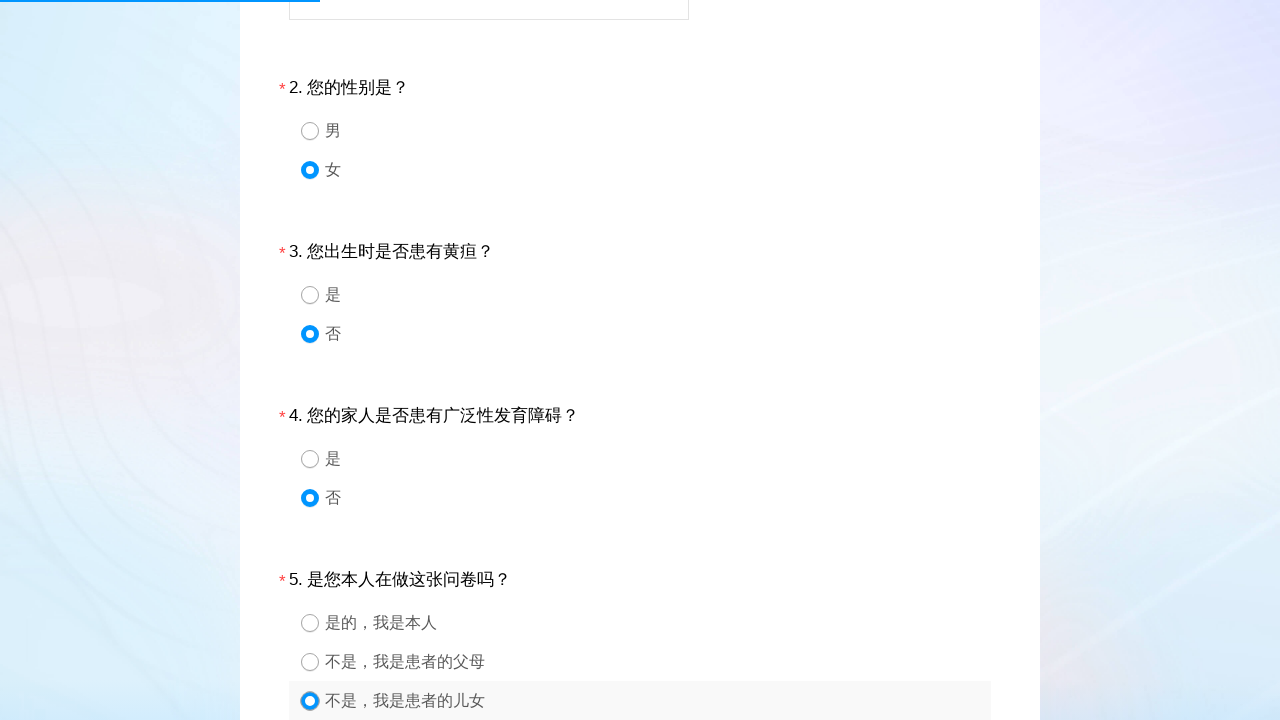

Waited for UI update after radio button selection
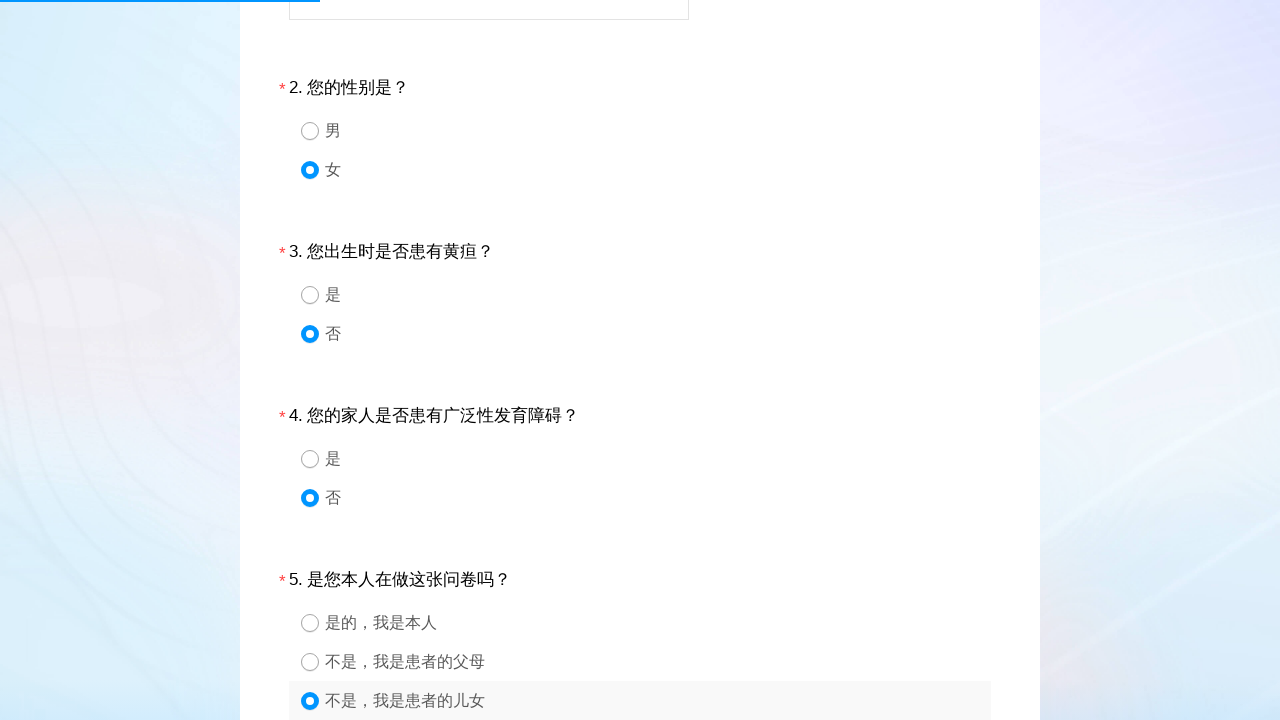

Selected radio button option 1 for question 6 at (658, 360) on //div[@id="div6"]//div[@class="ui-radio"]/div[@class="label"] >> nth=0
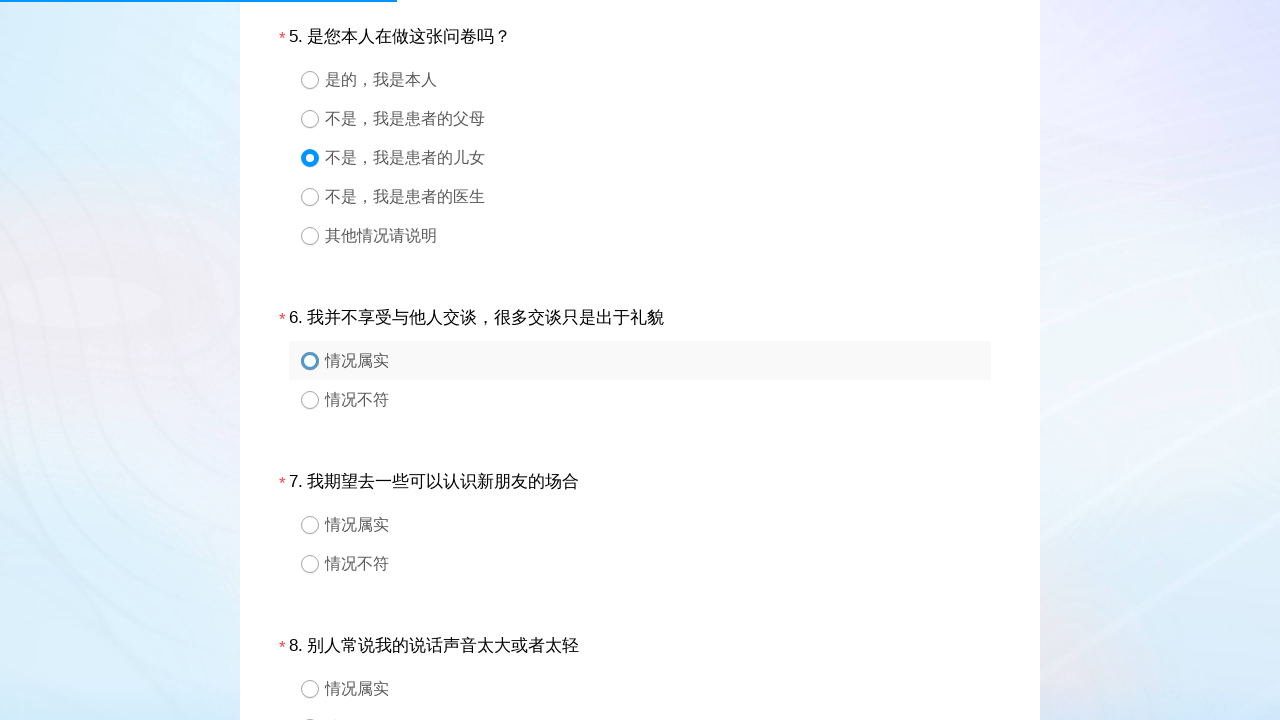

Waited for UI update after radio button selection
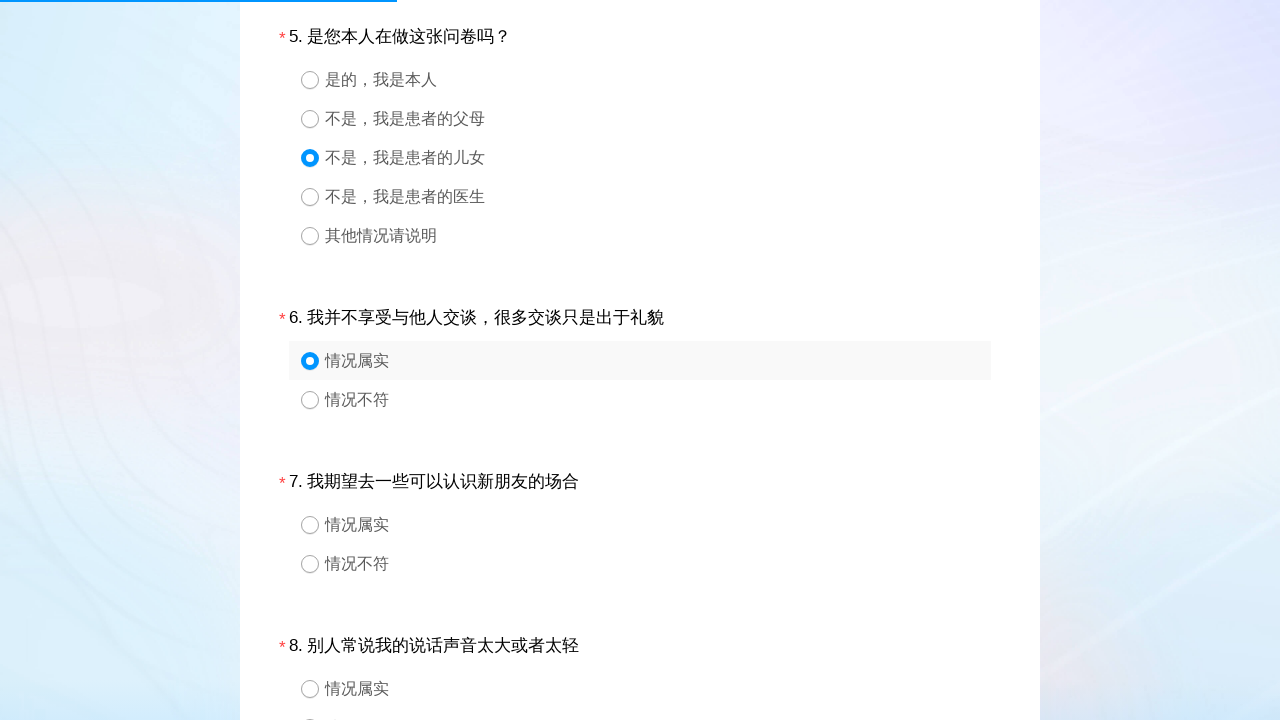

Selected radio button option 2 for question 7 at (658, 564) on //div[@id="div7"]//div[@class="ui-radio"]/div[@class="label"] >> nth=1
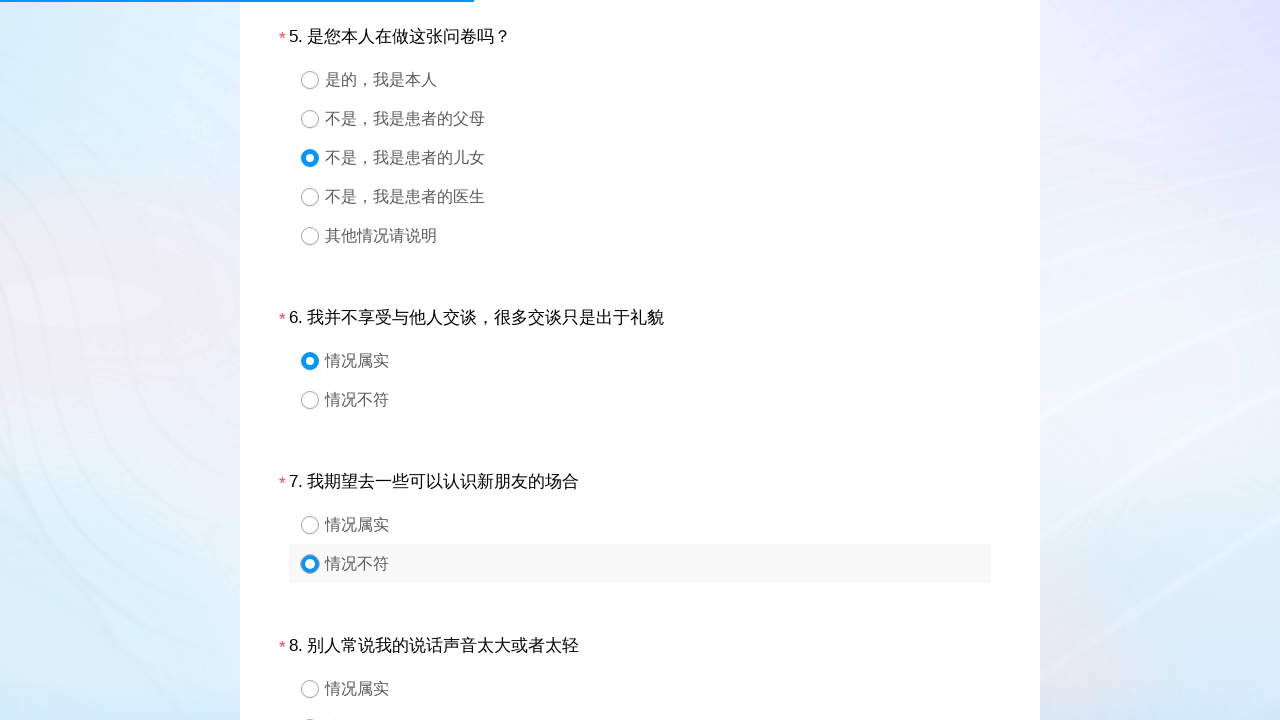

Waited for UI update after radio button selection
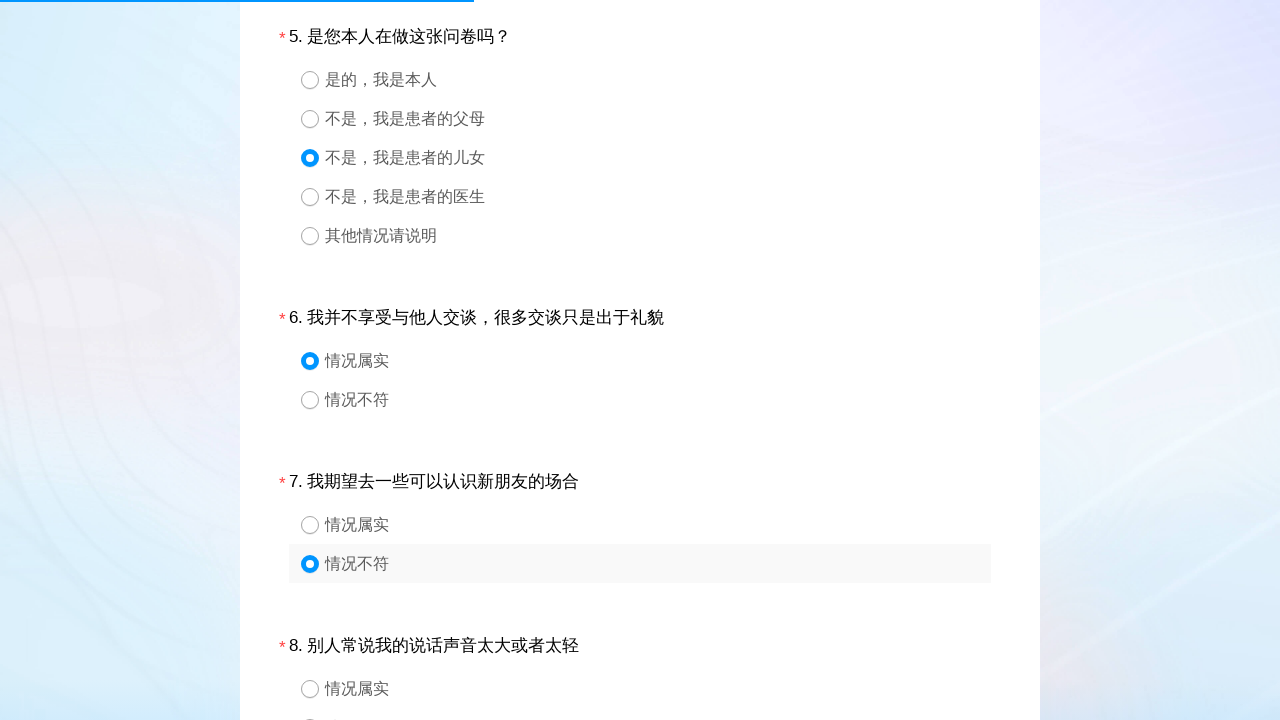

Selected radio button option 2 for question 8 at (658, 700) on //div[@id="div8"]//div[@class="ui-radio"]/div[@class="label"] >> nth=1
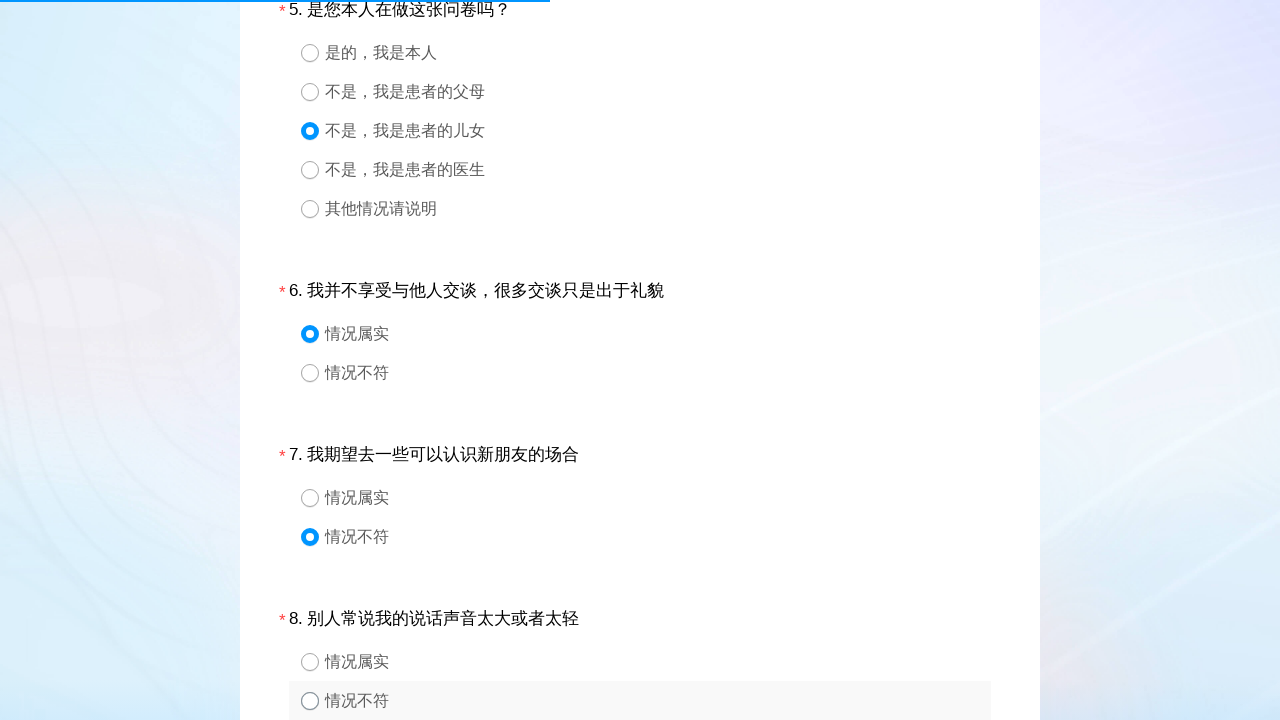

Waited for UI update after radio button selection
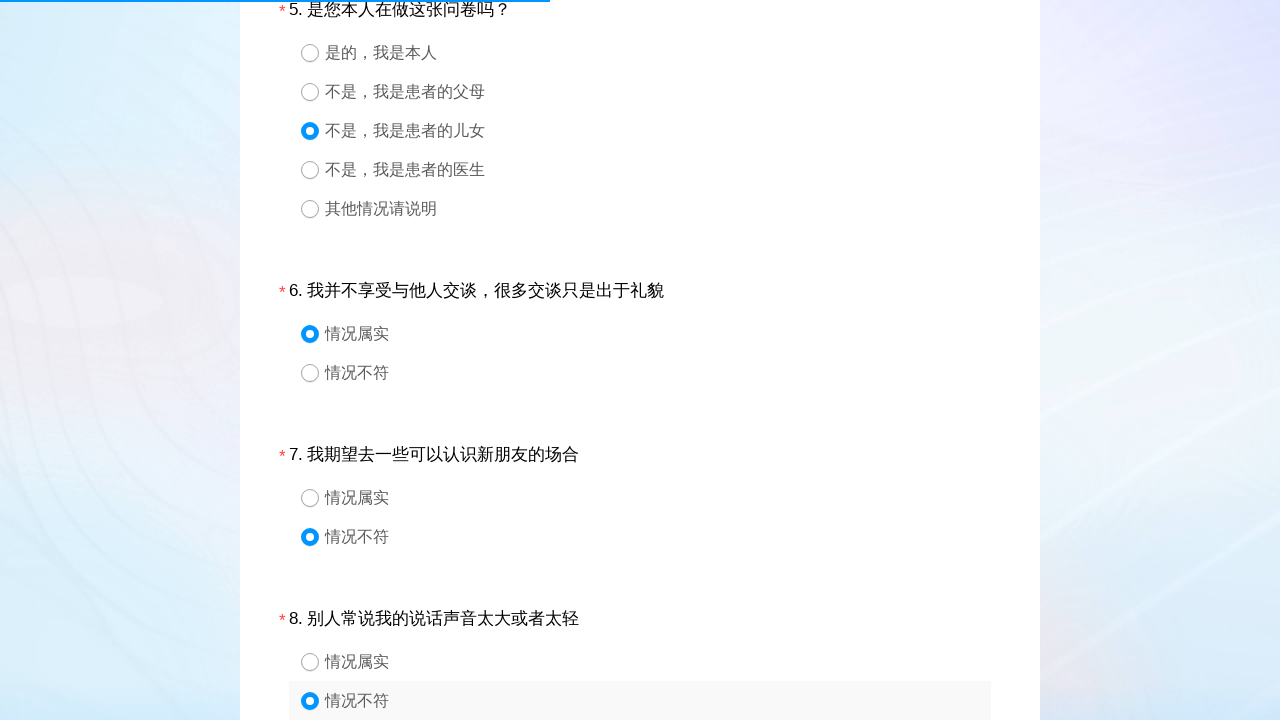

Selected radio button option 2 for question 9 at (658, 360) on //div[@id="div9"]//div[@class="ui-radio"]/div[@class="label"] >> nth=1
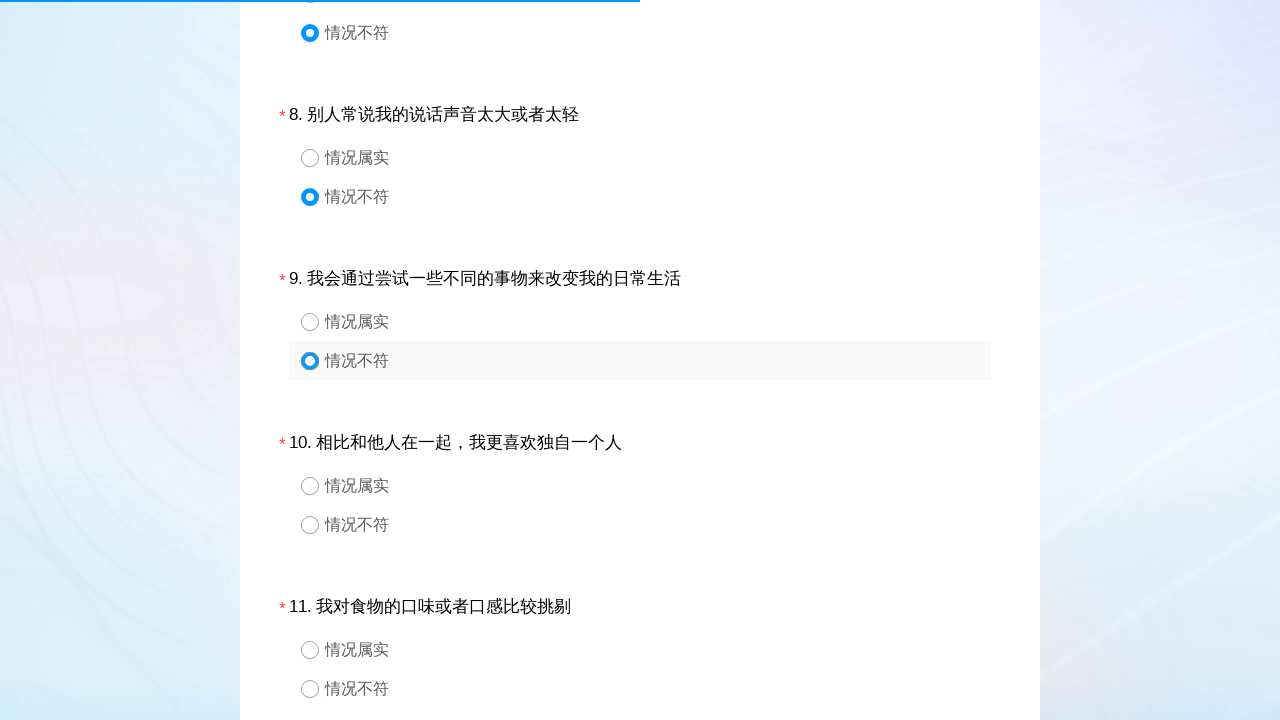

Waited for UI update after radio button selection
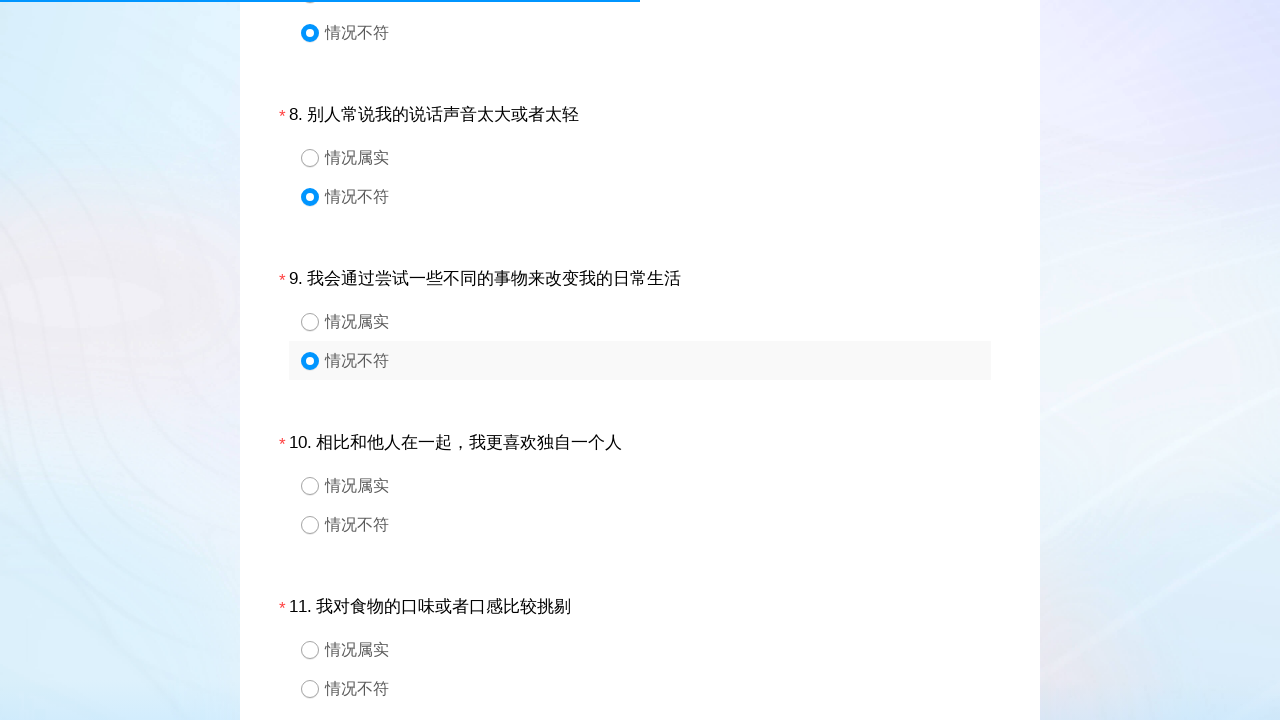

Selected radio button option 2 for question 10 at (658, 524) on //div[@id="div10"]//div[@class="ui-radio"]/div[@class="label"] >> nth=1
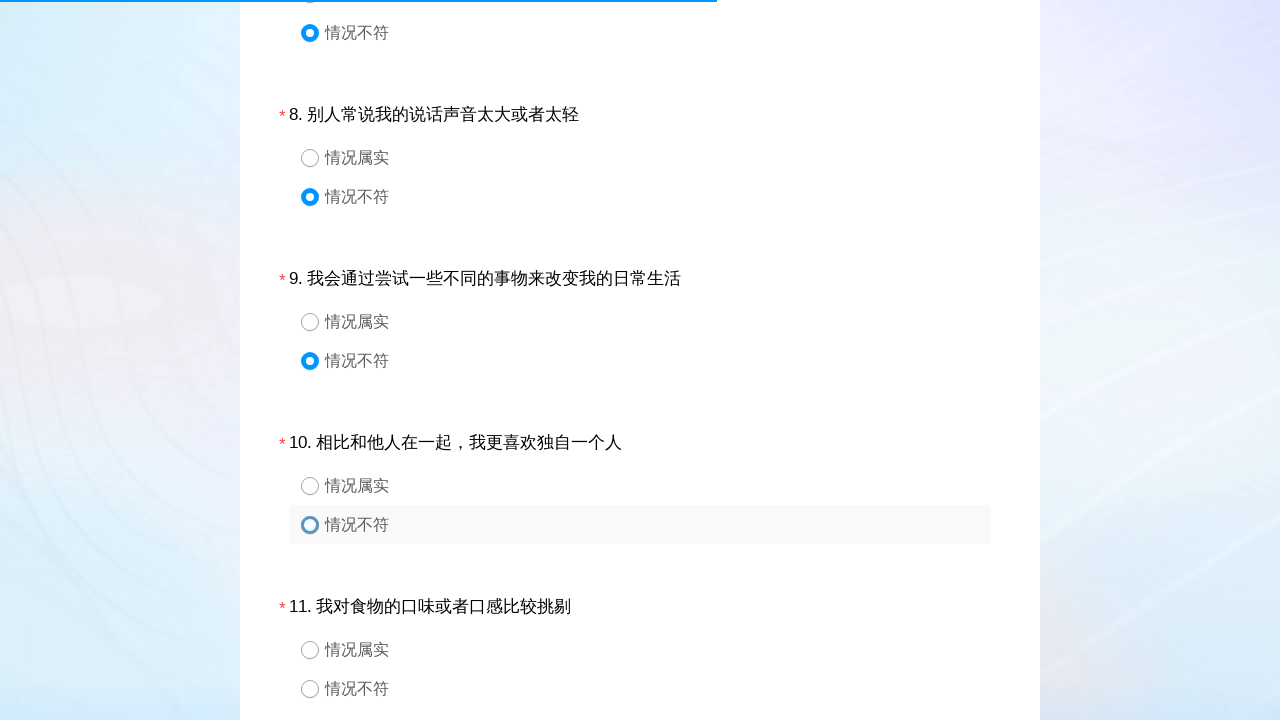

Waited for UI update after radio button selection
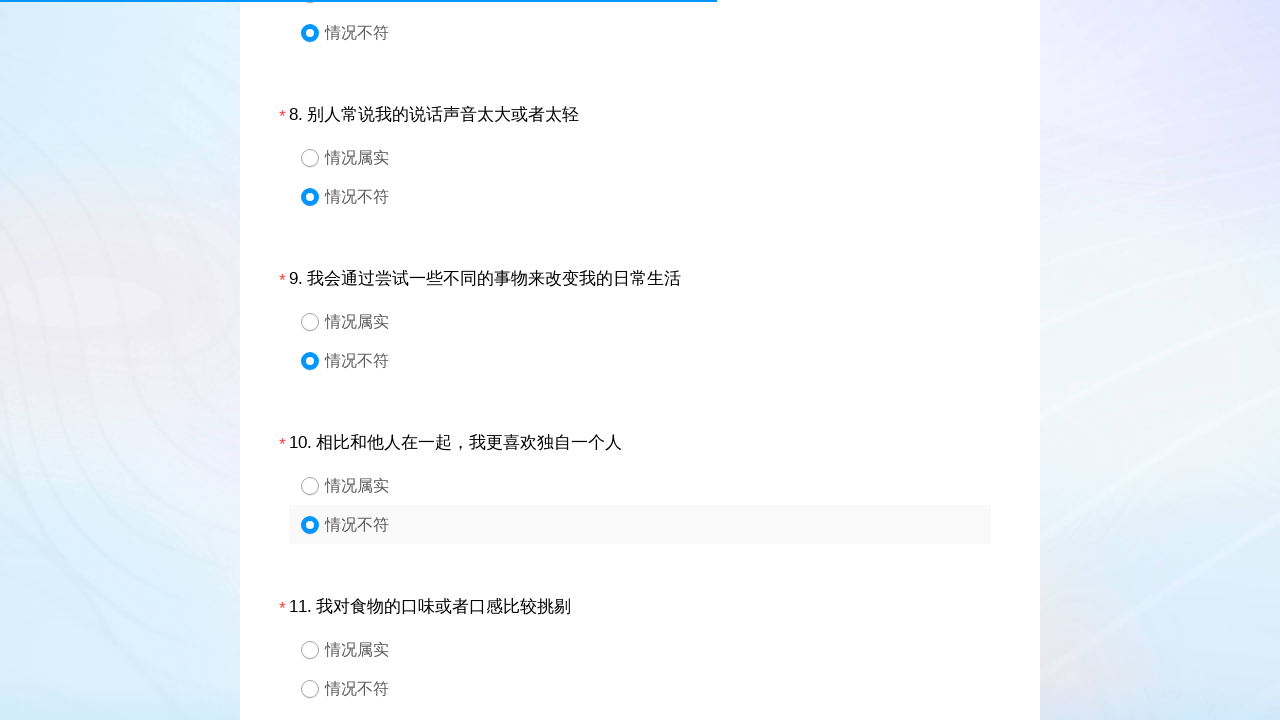

Selected radio button option 2 for question 11 at (658, 688) on //div[@id="div11"]//div[@class="ui-radio"]/div[@class="label"] >> nth=1
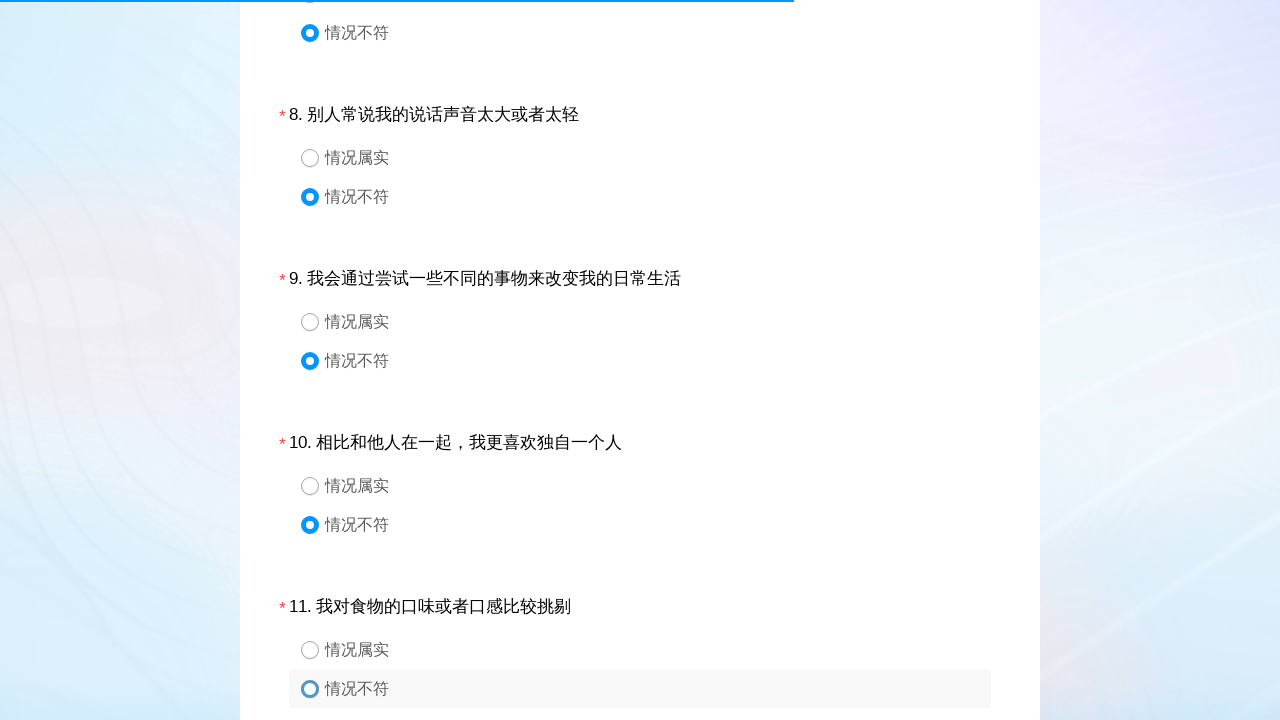

Waited for UI update after radio button selection
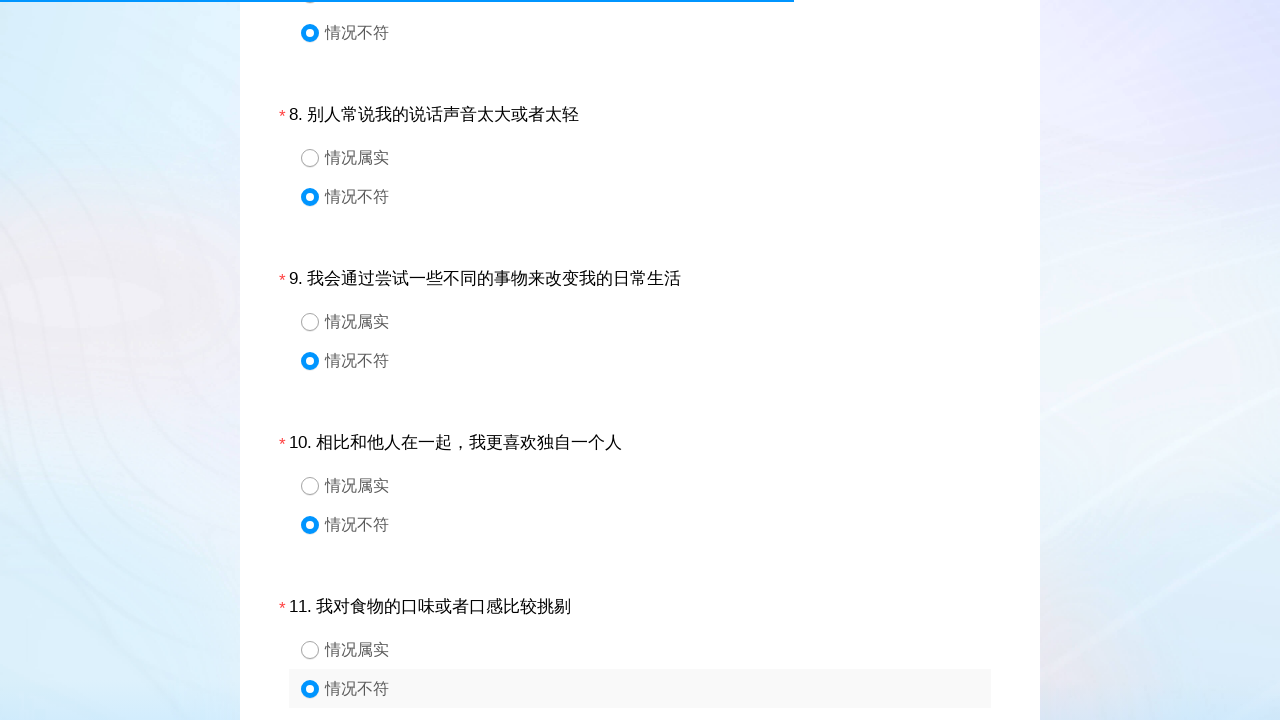

Selected radio button option 2 for question 12 at (658, 360) on //div[@id="div12"]//div[@class="ui-radio"]/div[@class="label"] >> nth=1
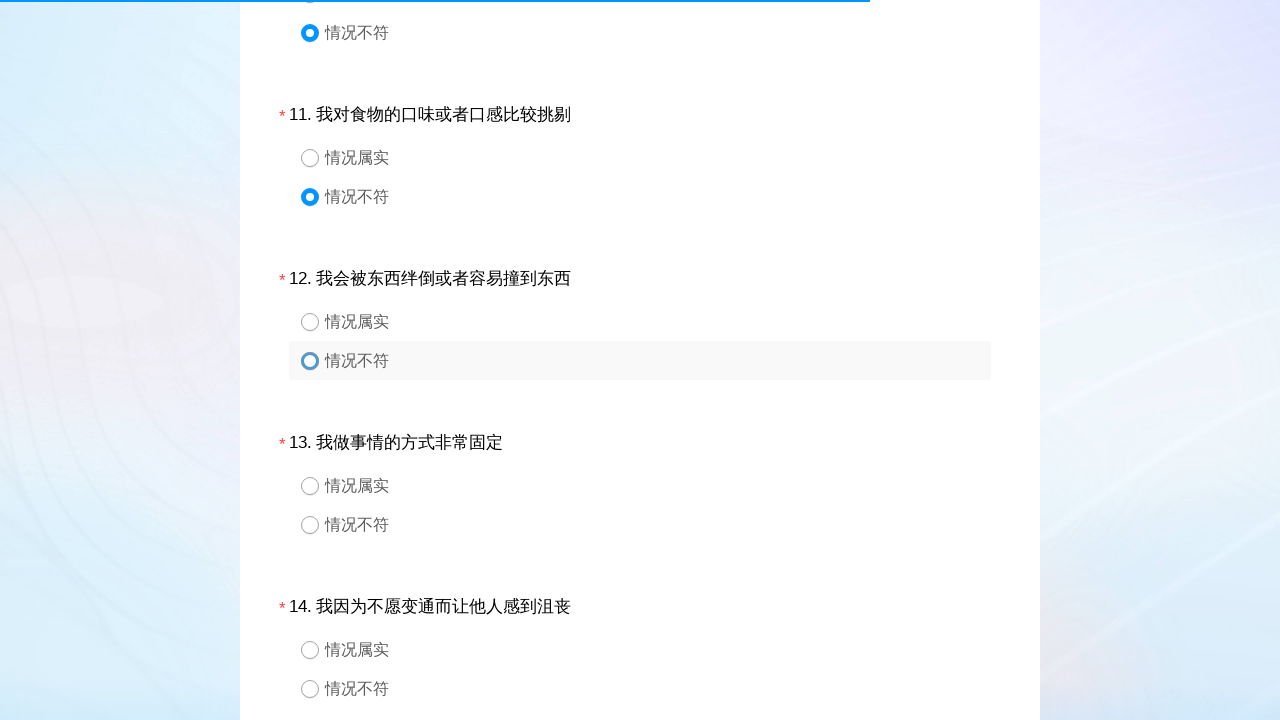

Waited for UI update after radio button selection
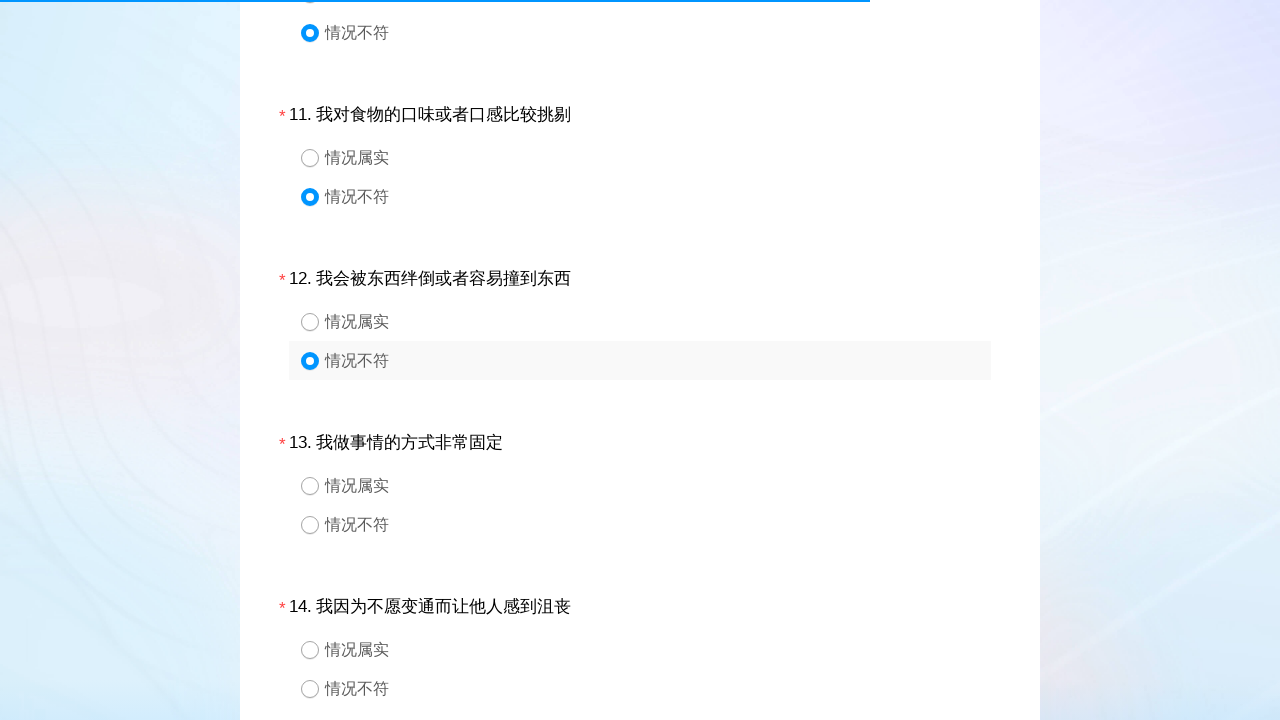

Selected radio button option 1 for question 13 at (658, 486) on //div[@id="div13"]//div[@class="ui-radio"]/div[@class="label"] >> nth=0
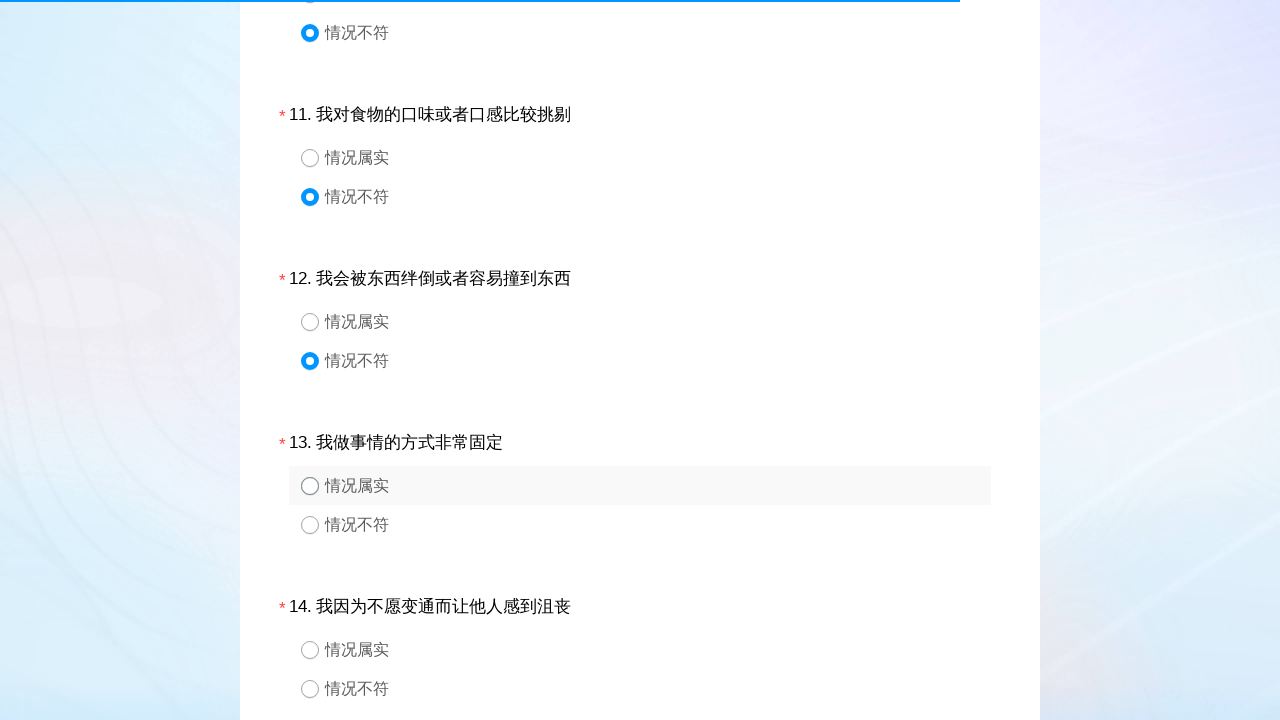

Waited for UI update after radio button selection
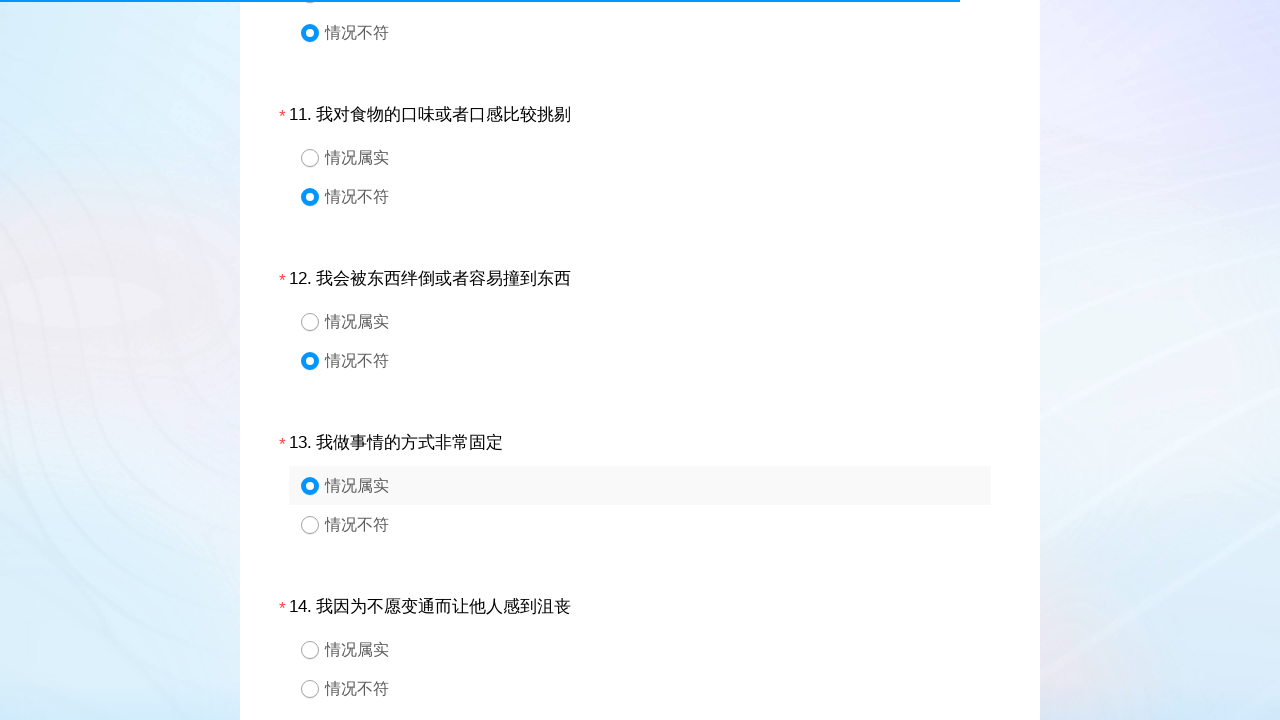

Selected radio button option 2 for question 14 at (658, 688) on //div[@id="div14"]//div[@class="ui-radio"]/div[@class="label"] >> nth=1
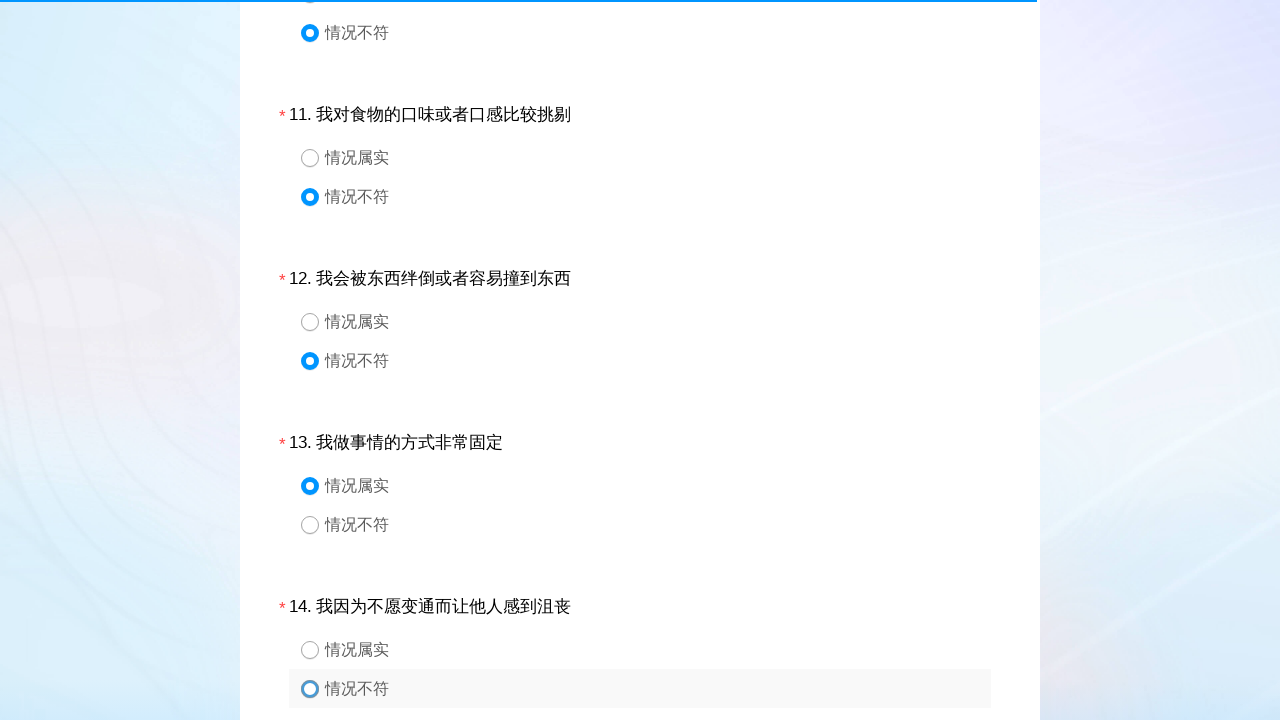

Waited for UI update after radio button selection
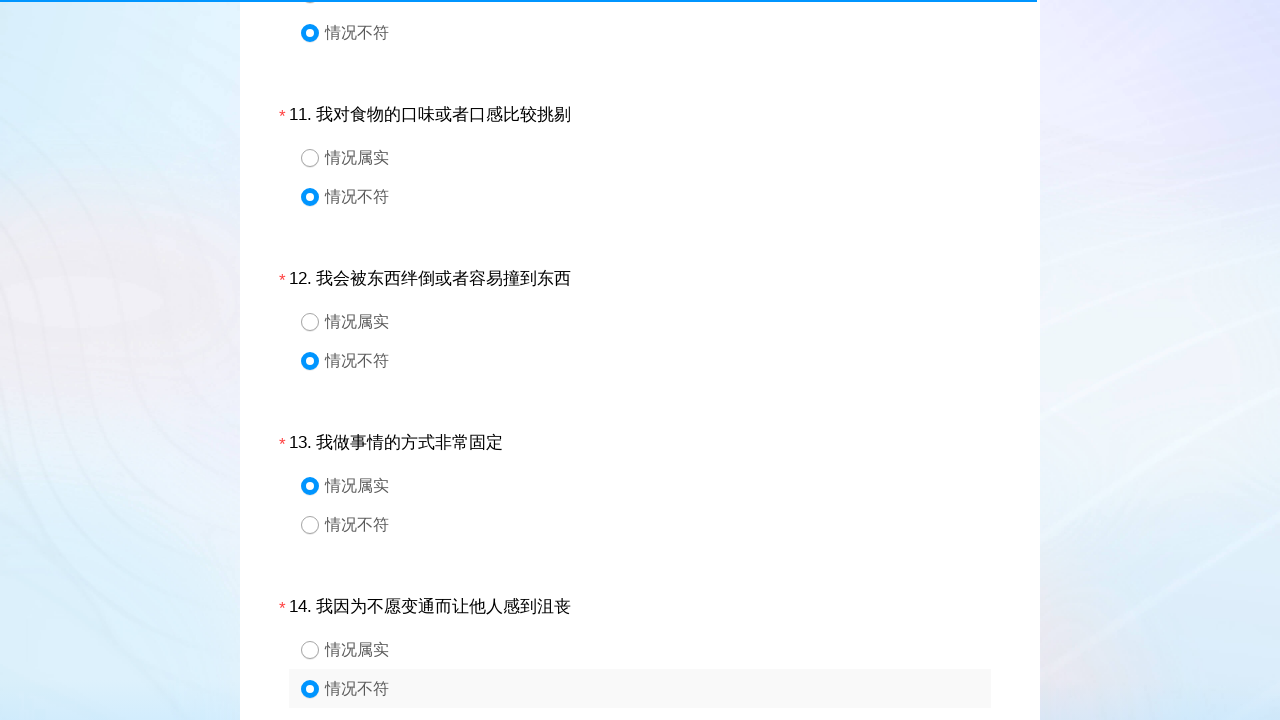

Selected radio button option 2 for question 15 at (658, 360) on //div[@id="div15"]//div[@class="ui-radio"]/div[@class="label"] >> nth=1
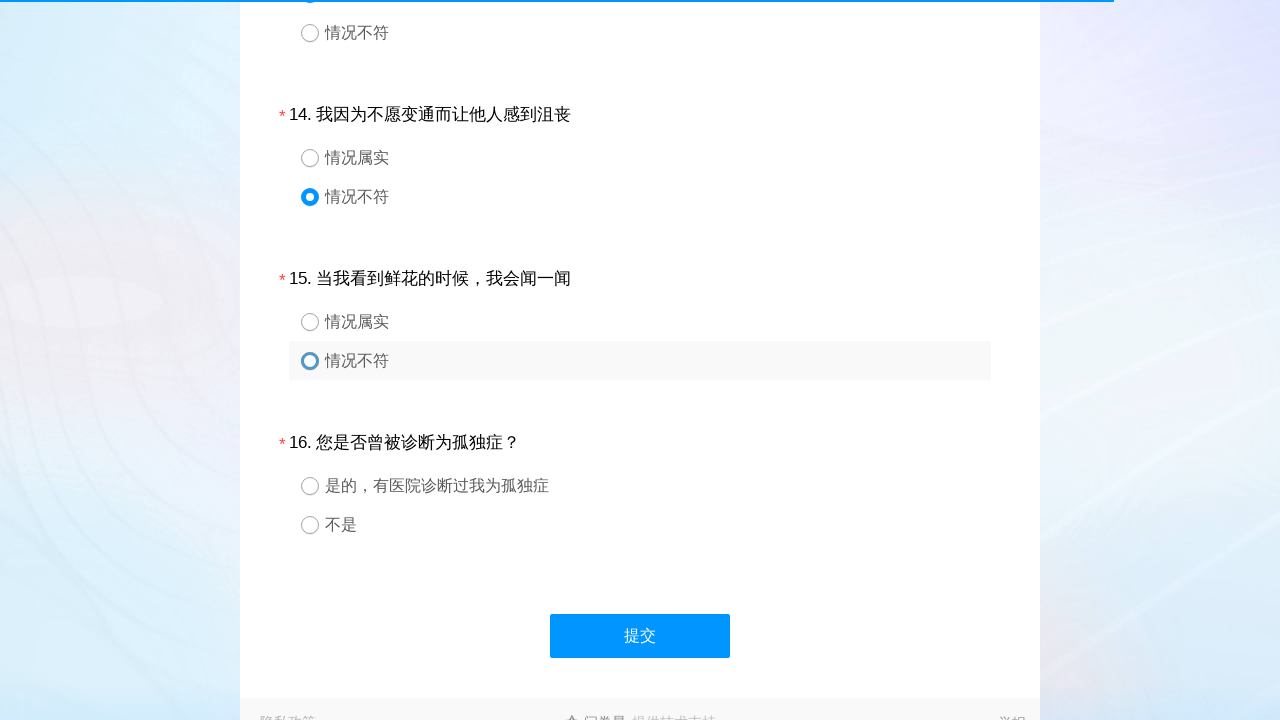

Waited for UI update after radio button selection
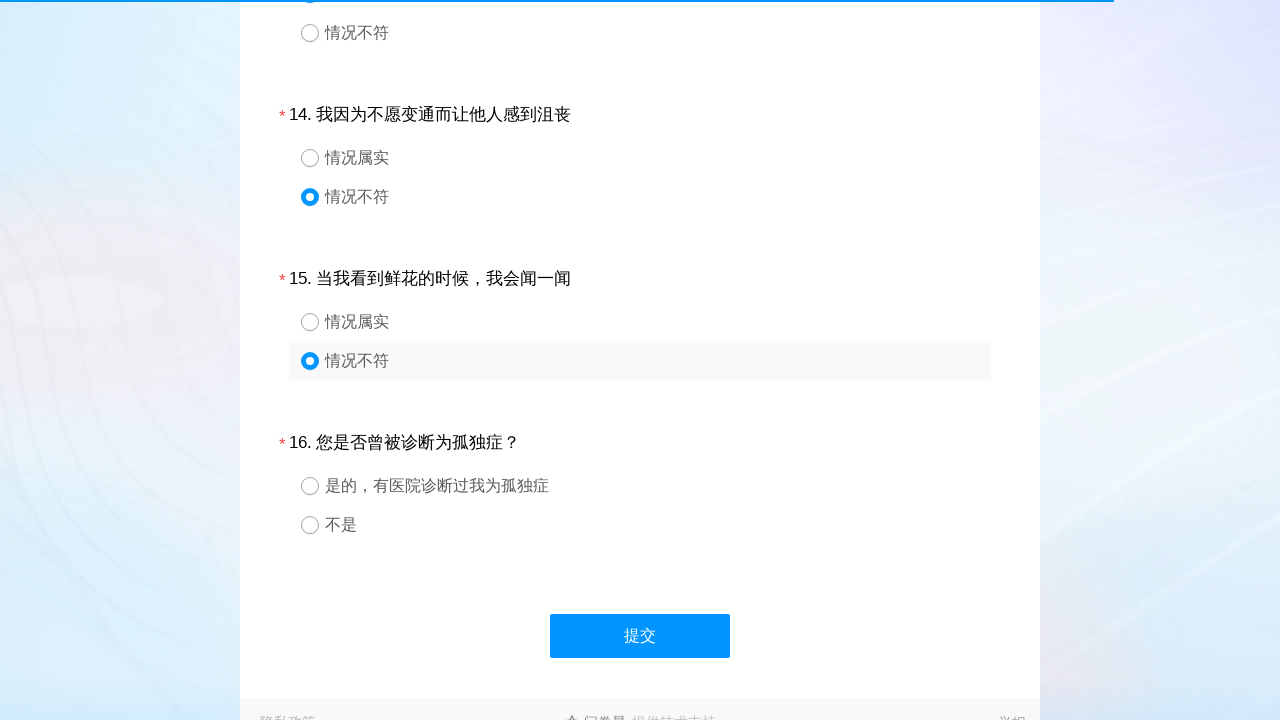

Selected radio button option 1 for question 16 at (658, 486) on //div[@id="div16"]//div[@class="ui-radio"]/div[@class="label"] >> nth=0
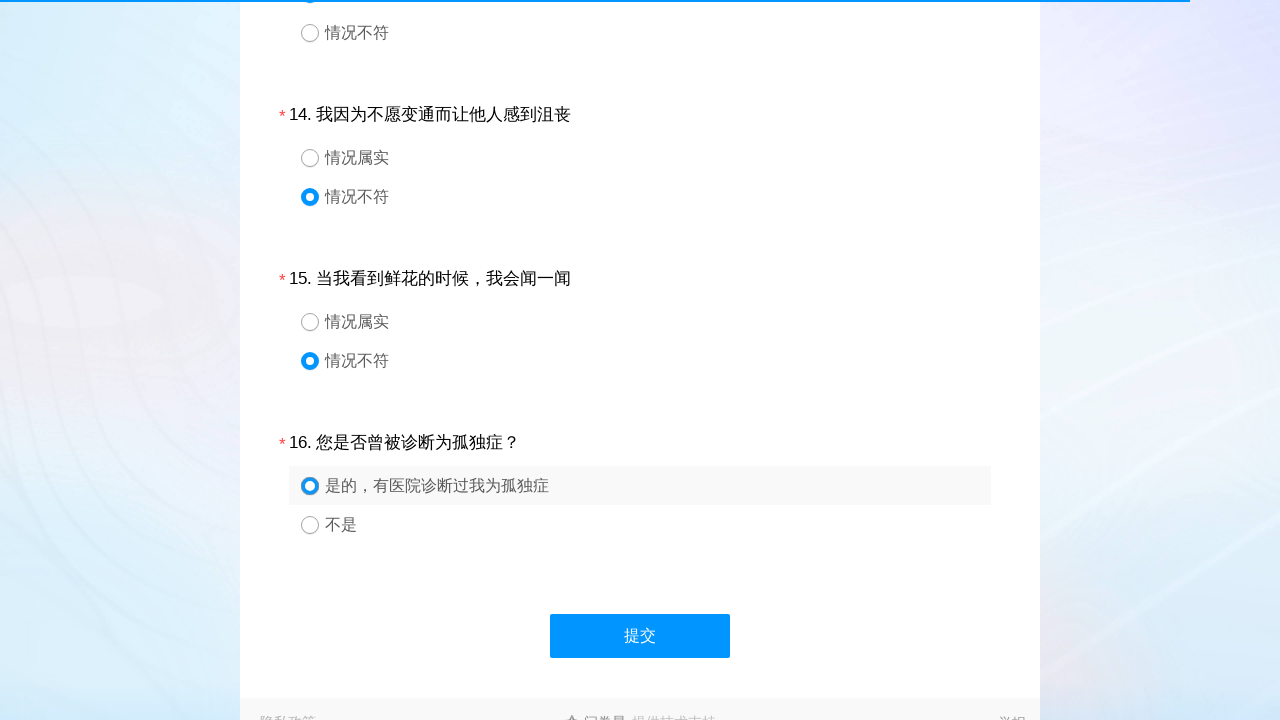

Waited for UI update after radio button selection
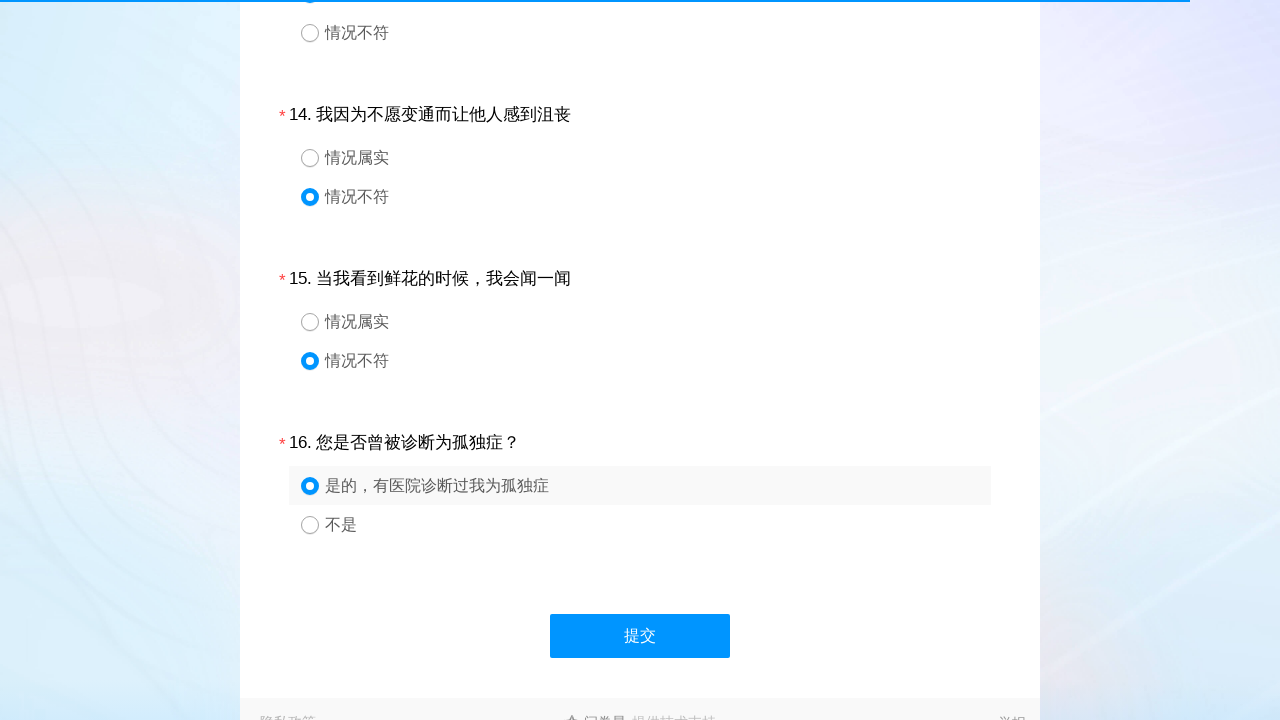

Clicked the submit button to submit the survey form at (640, 636) on #ctlNext
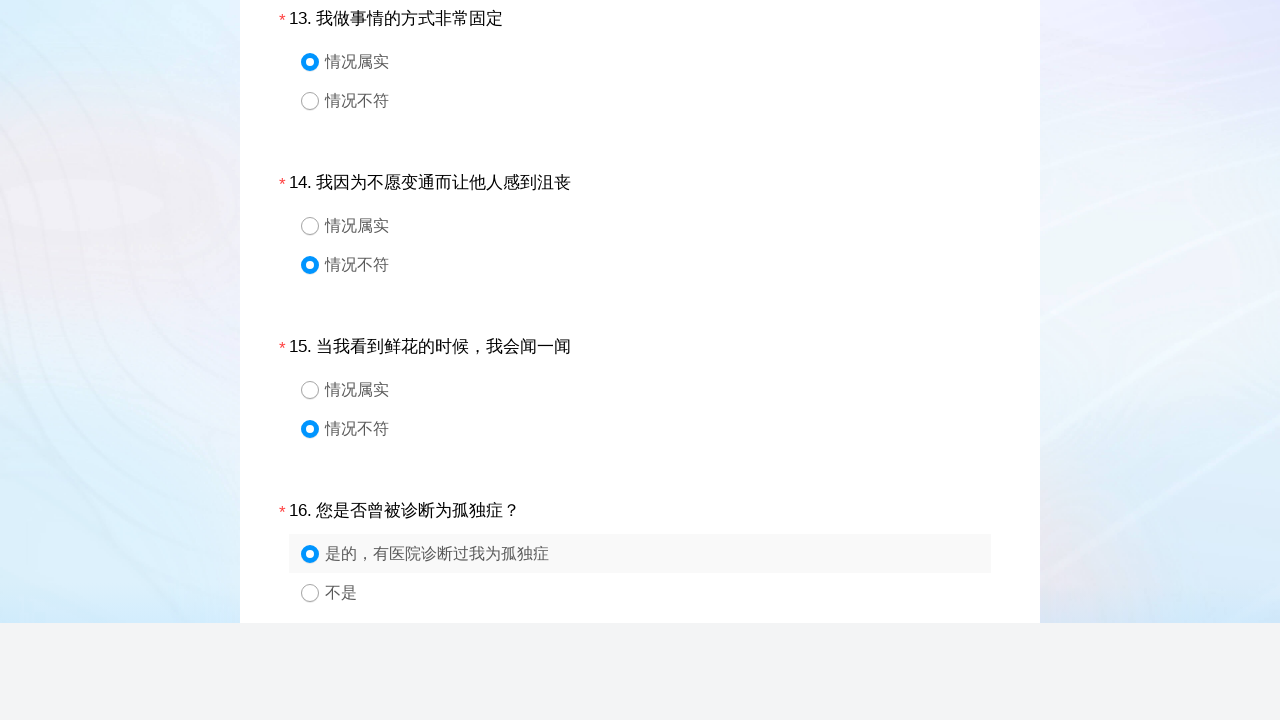

Waited for form submission to process
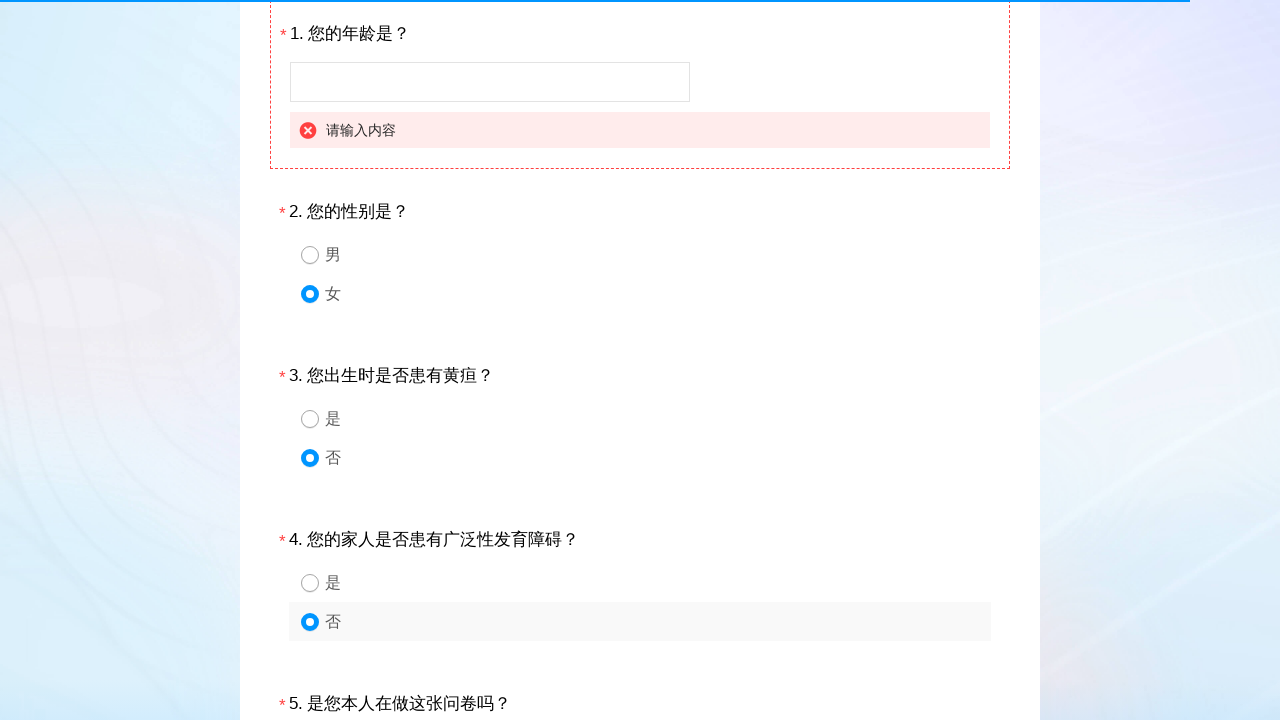

Final wait for page to stabilize after form submission
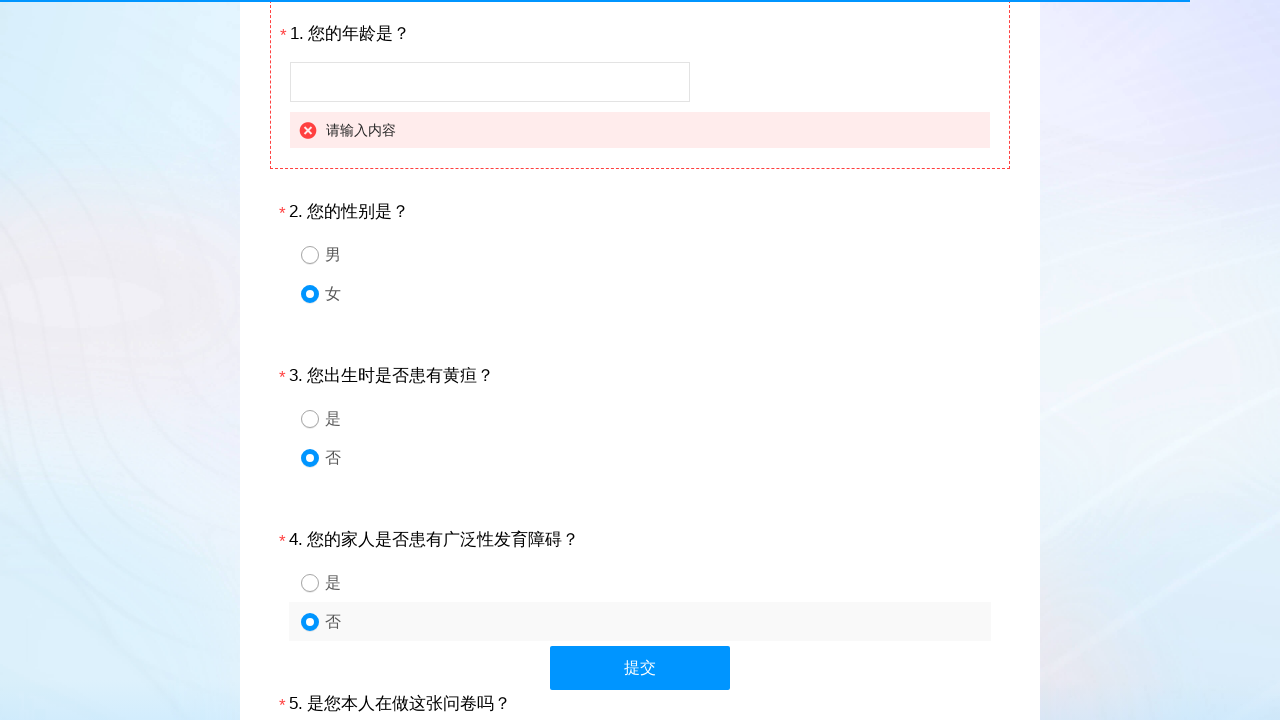

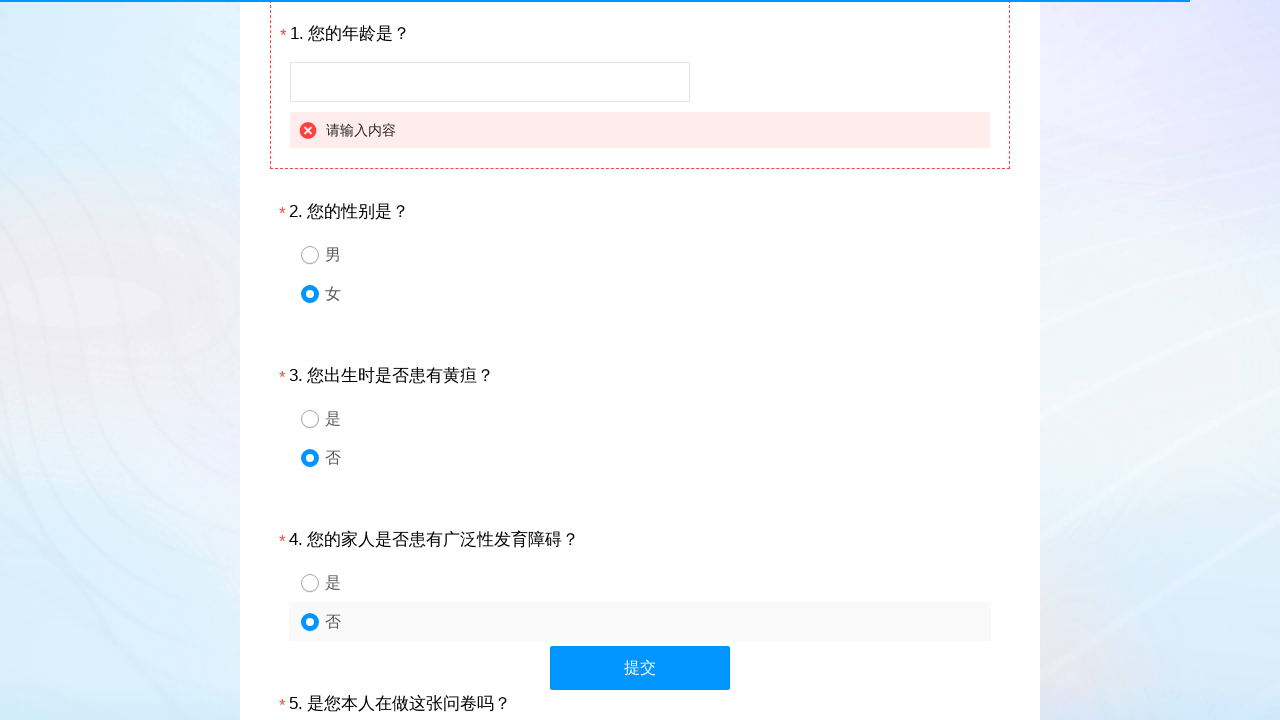